Tests alert handling by clicking a button that triggers an alert and then dismissing it using the cancel button

Starting URL: http://testautomationpractice.blogspot.com/

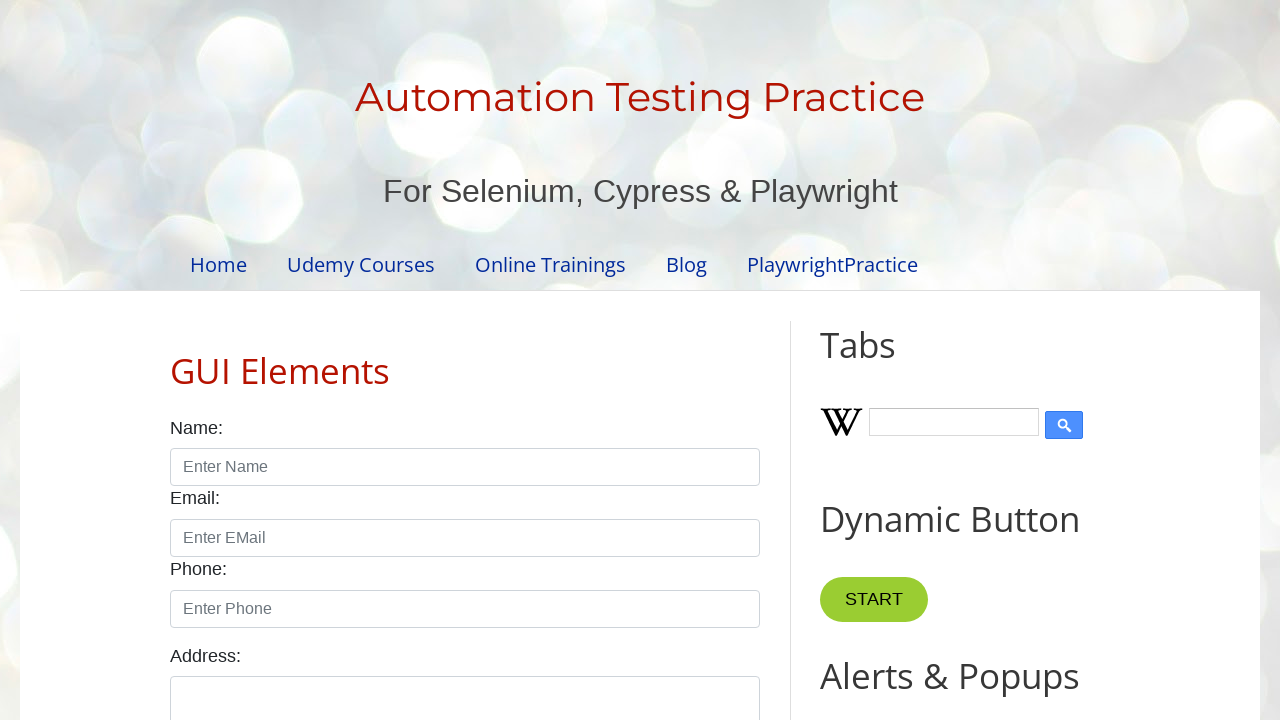

Clicked button to trigger alert at (888, 361) on xpath=//*[@id='HTML9']/div[1]/button
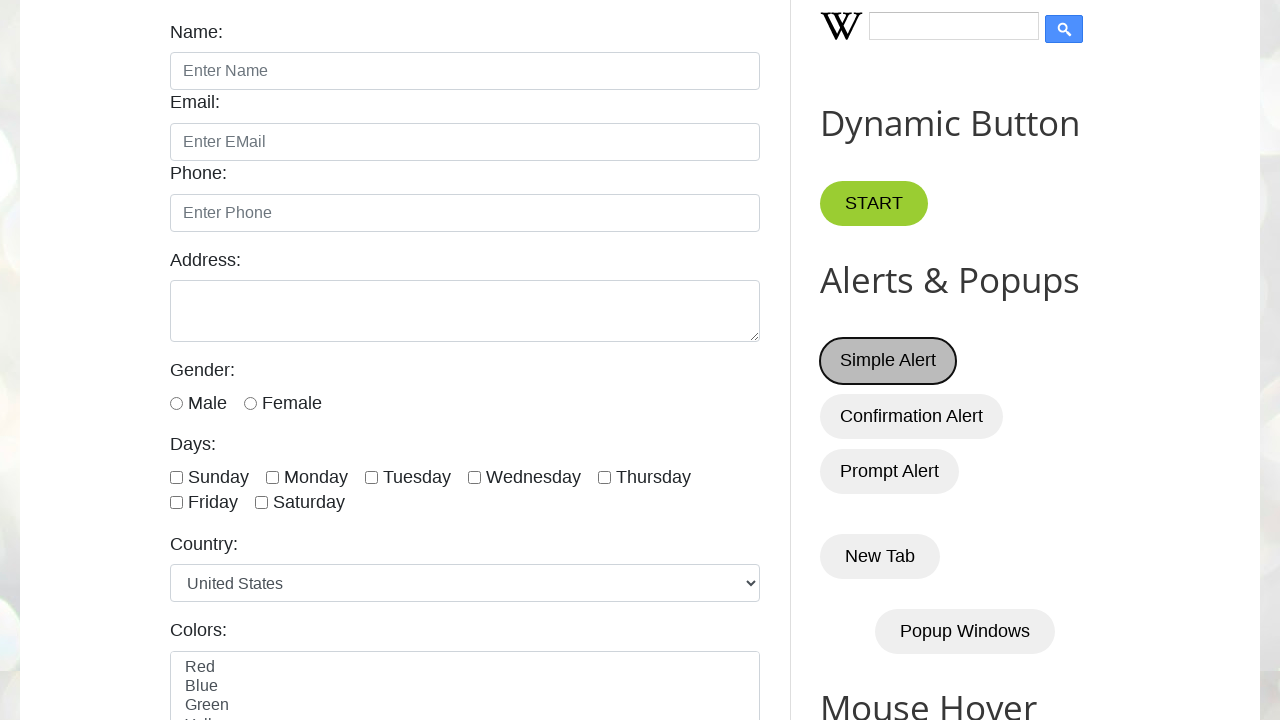

Registered dialog handler to dismiss alerts
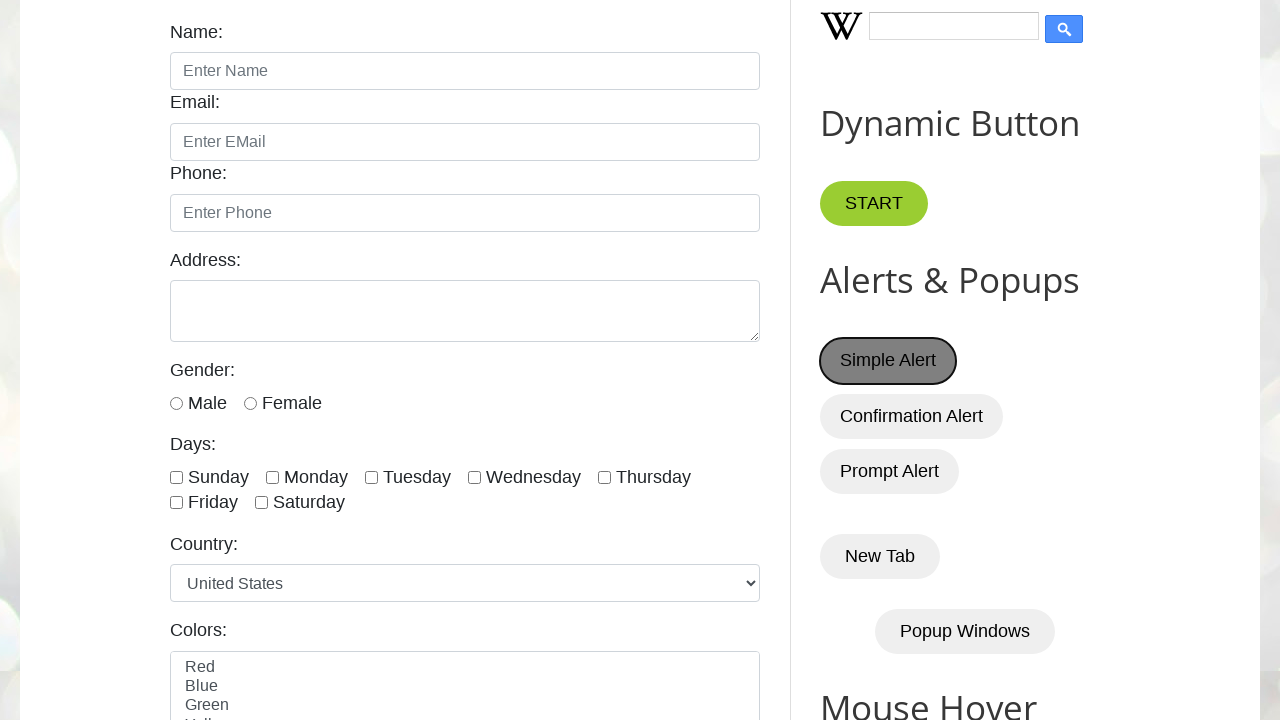

Clicked button again to trigger alert and dismiss it via registered handler at (888, 361) on xpath=//*[@id='HTML9']/div[1]/button
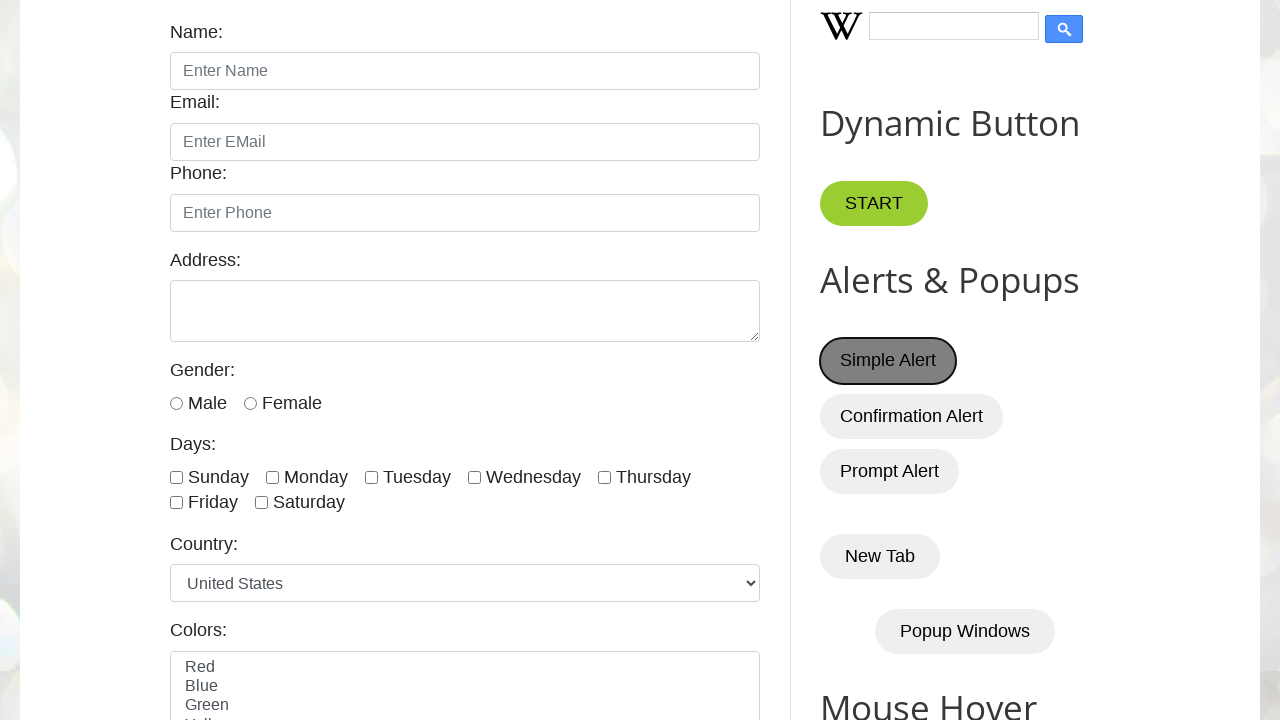

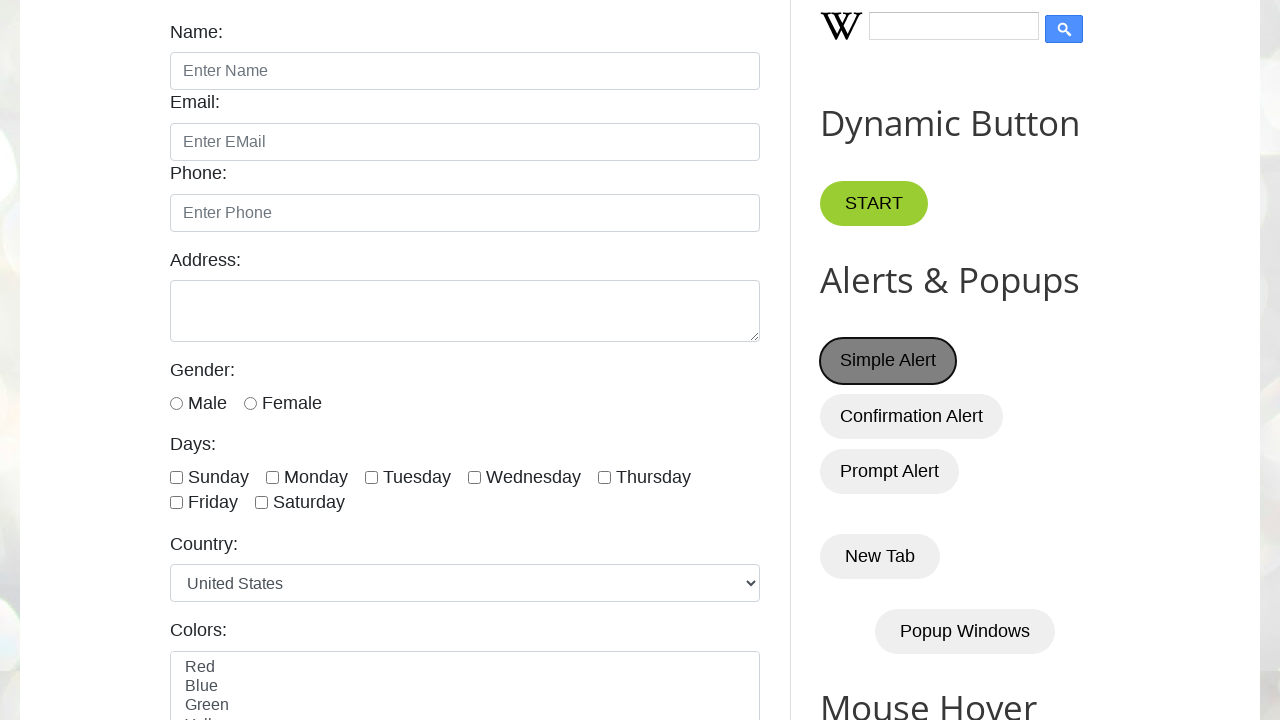